Tests scrolling to the bottom and top of the page using END and HOME keys

Starting URL: https://techproeducation.com

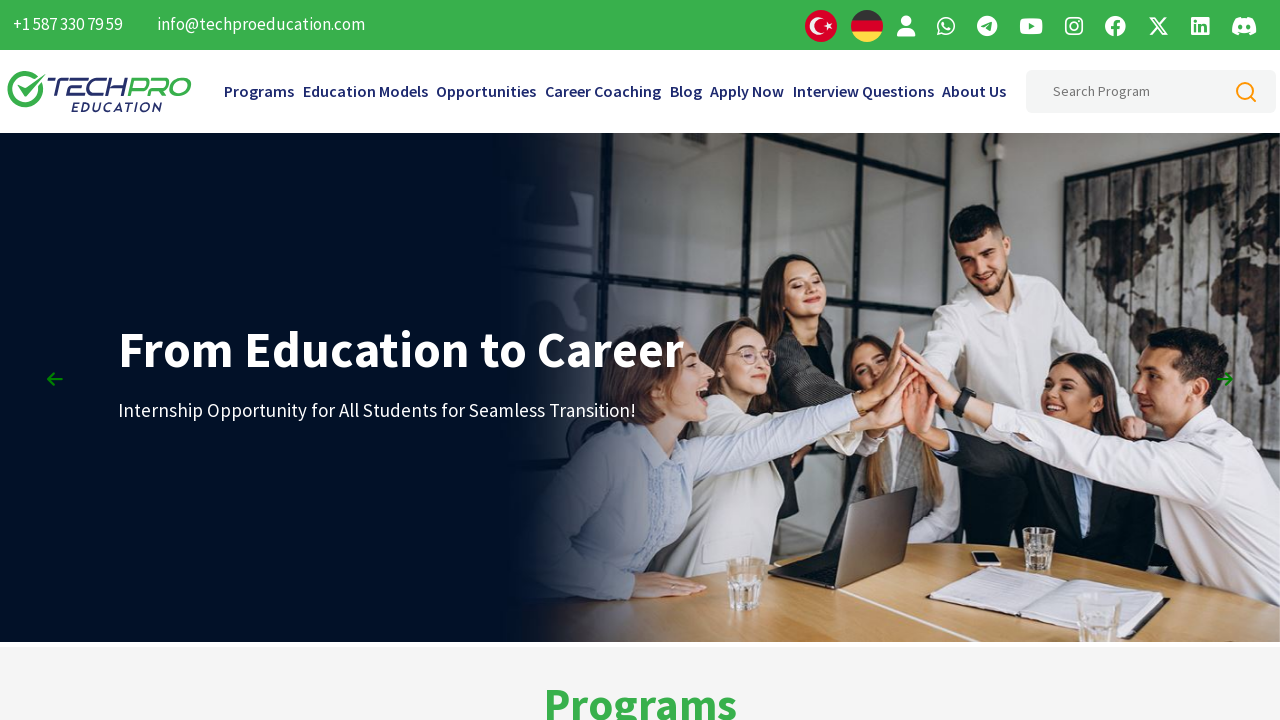

Pressed END key to scroll to bottom of page
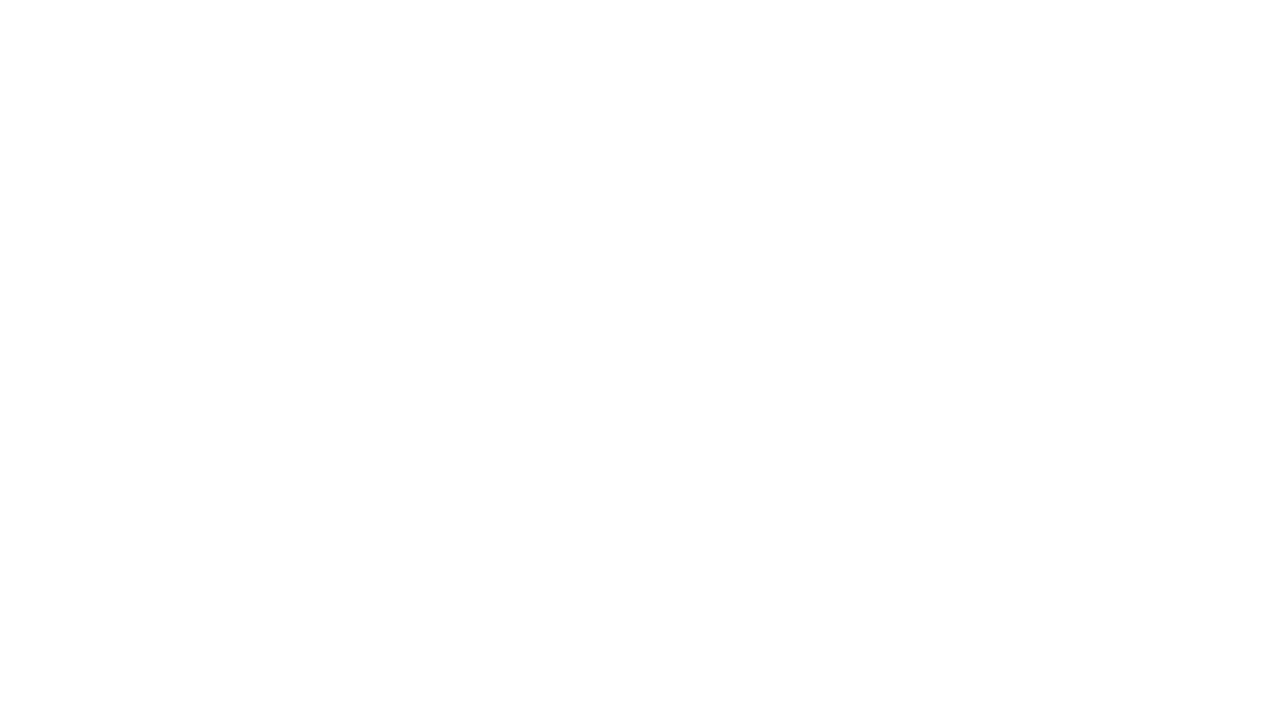

Waited 2 seconds for page to settle
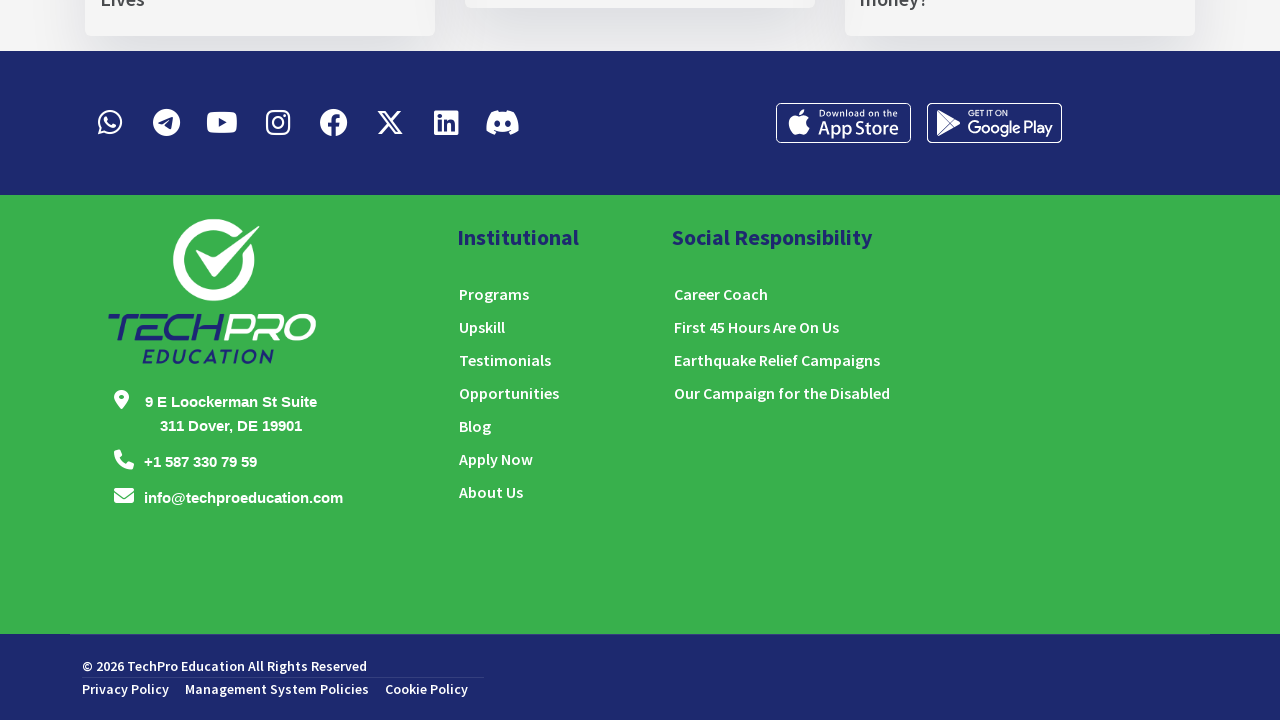

Pressed HOME key to scroll to top of page
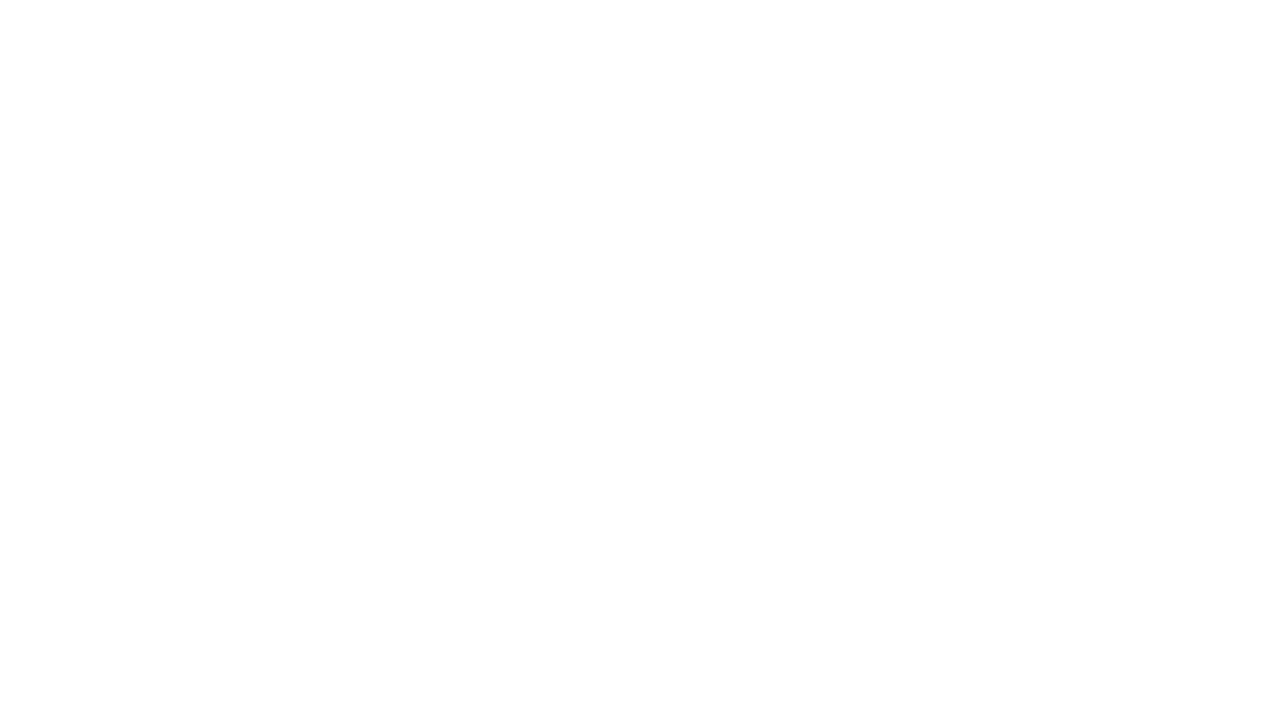

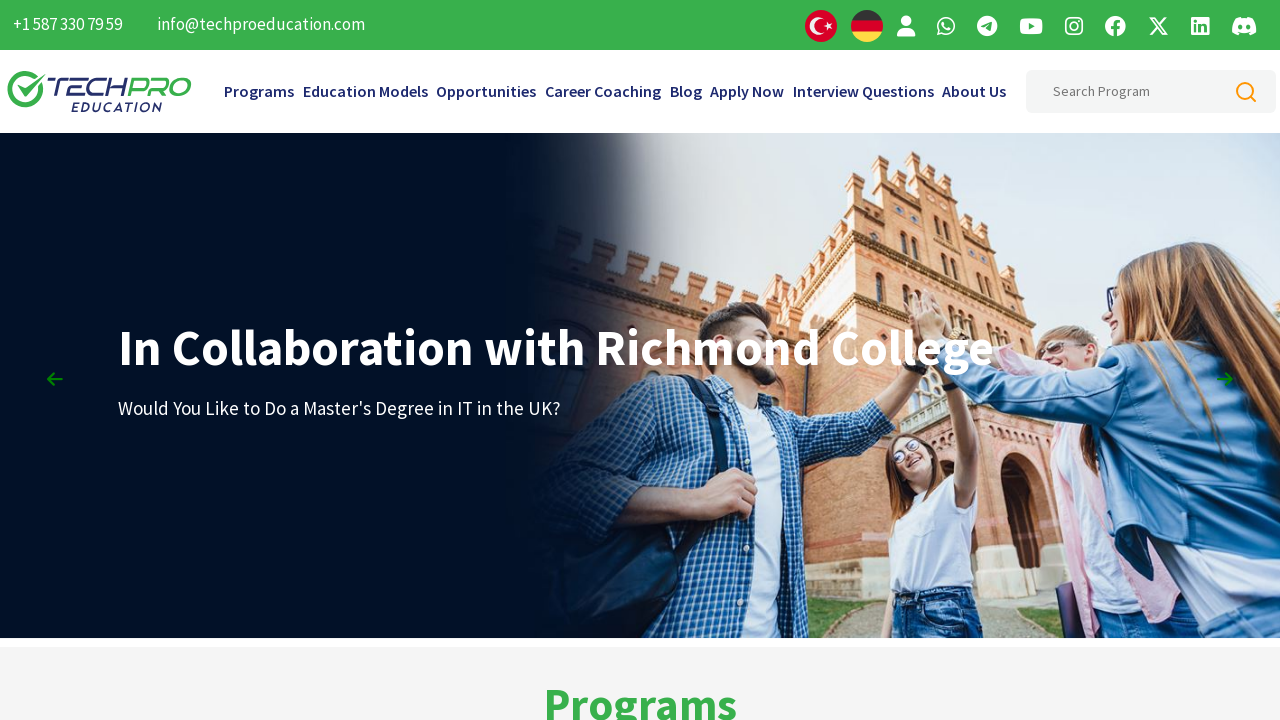